Tests selecting a dropdown option by its visible text value "Option 2"

Starting URL: https://the-internet.herokuapp.com/dropdown

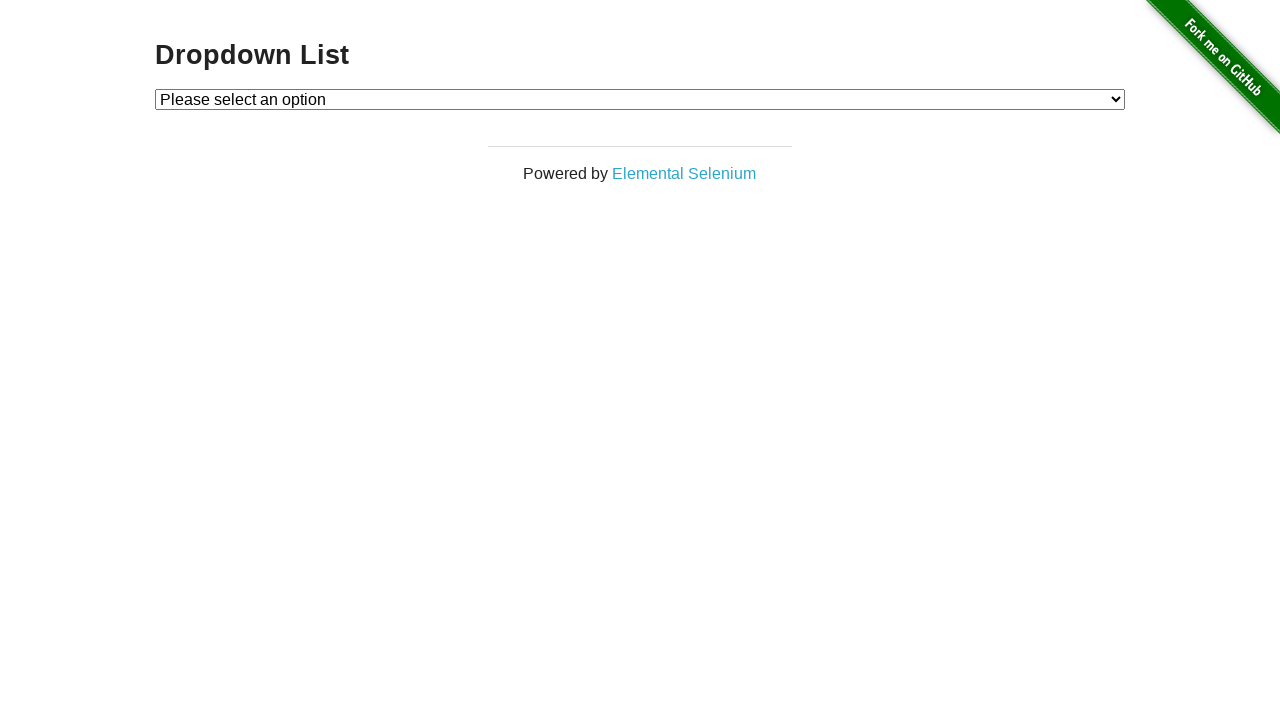

Dropdown element is present on the page
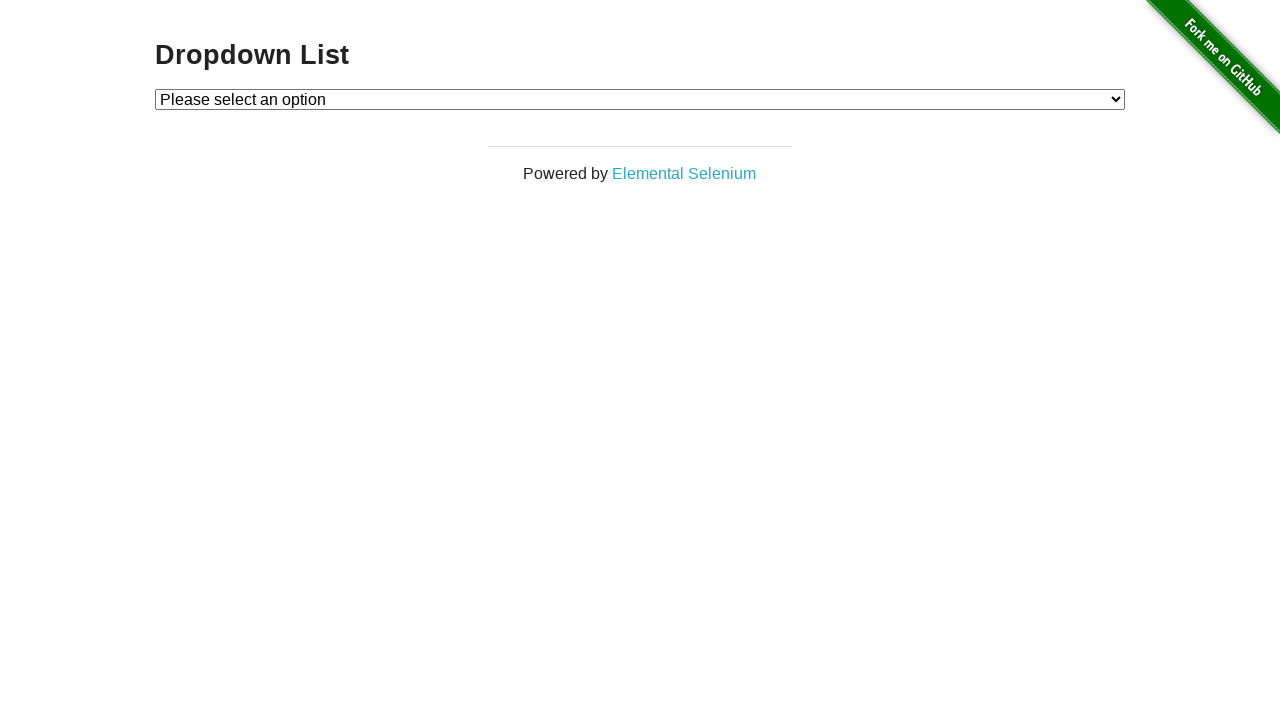

Selected 'Option 2' from dropdown by visible text on #dropdown
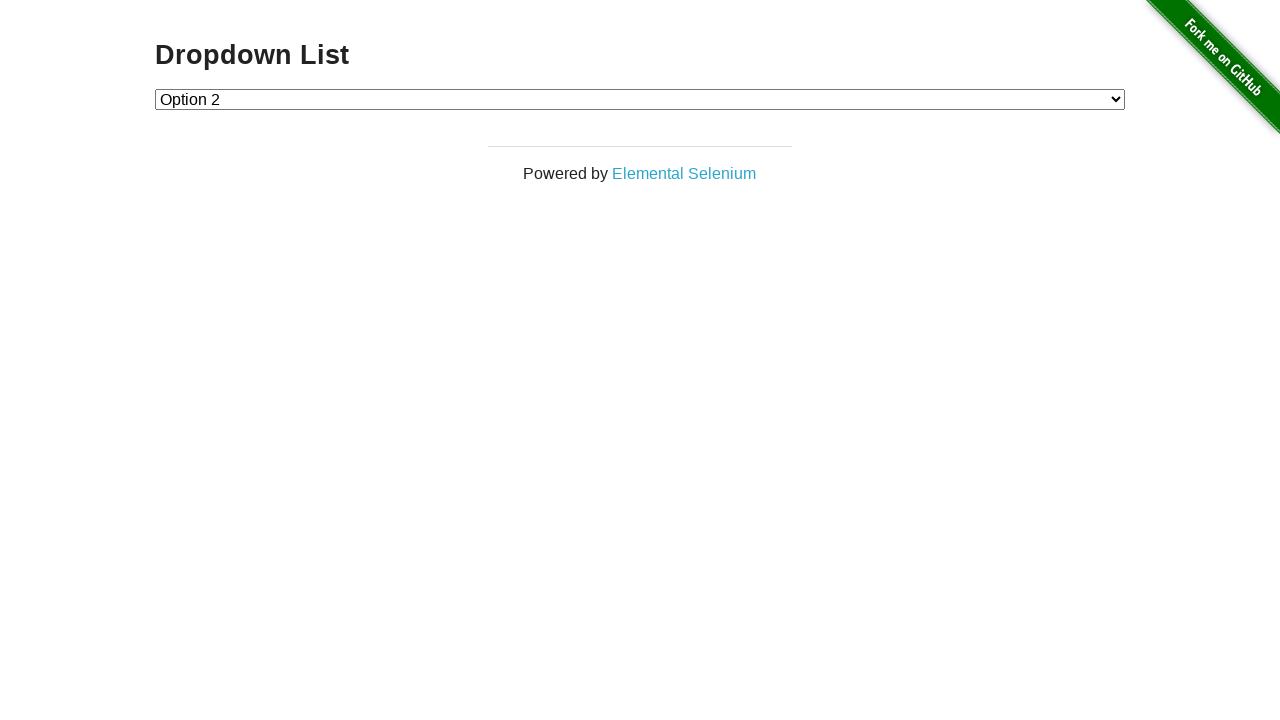

Verified that 'Option 2' is the selected option
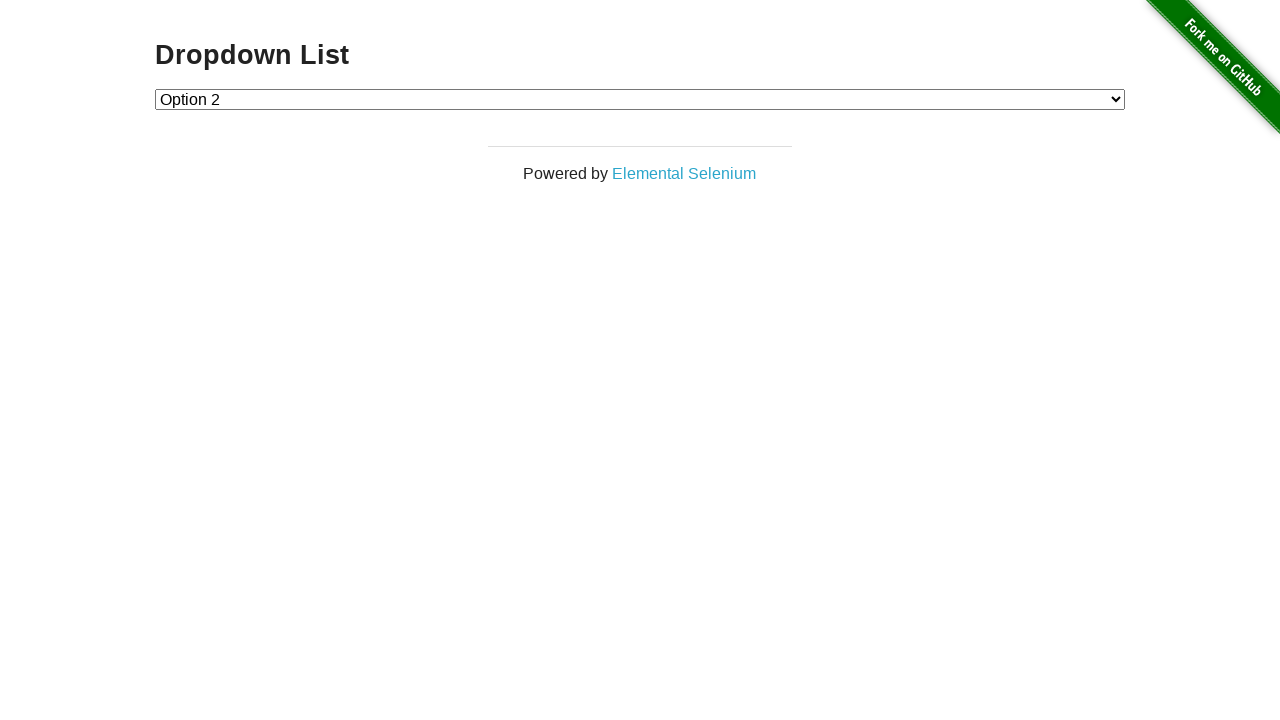

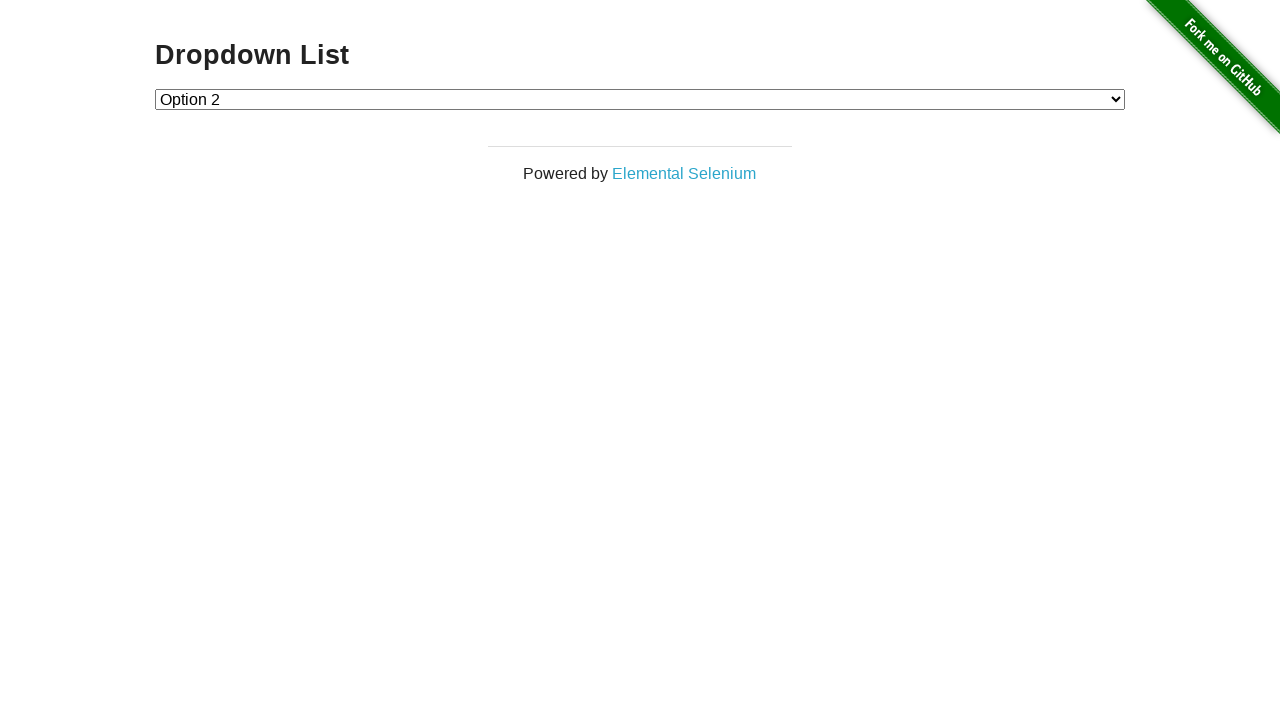